Verifies that the URL construction for apartment rental listings in Schwerin is correct

Starting URL: https://www.immowelt.de/liste/schwerin/wohnungen/mieten?sr=50&sort=distance

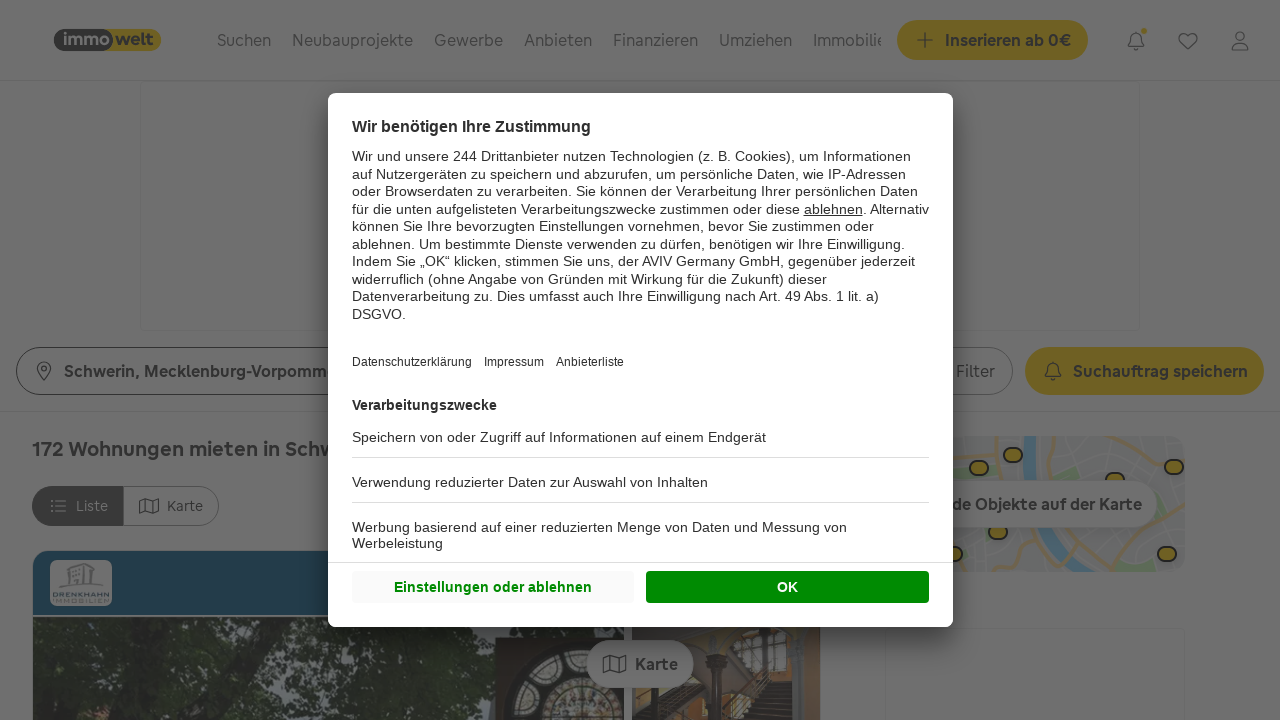

Navigated to Schwerin apartment rental listings page with 50km radius and distance sorting
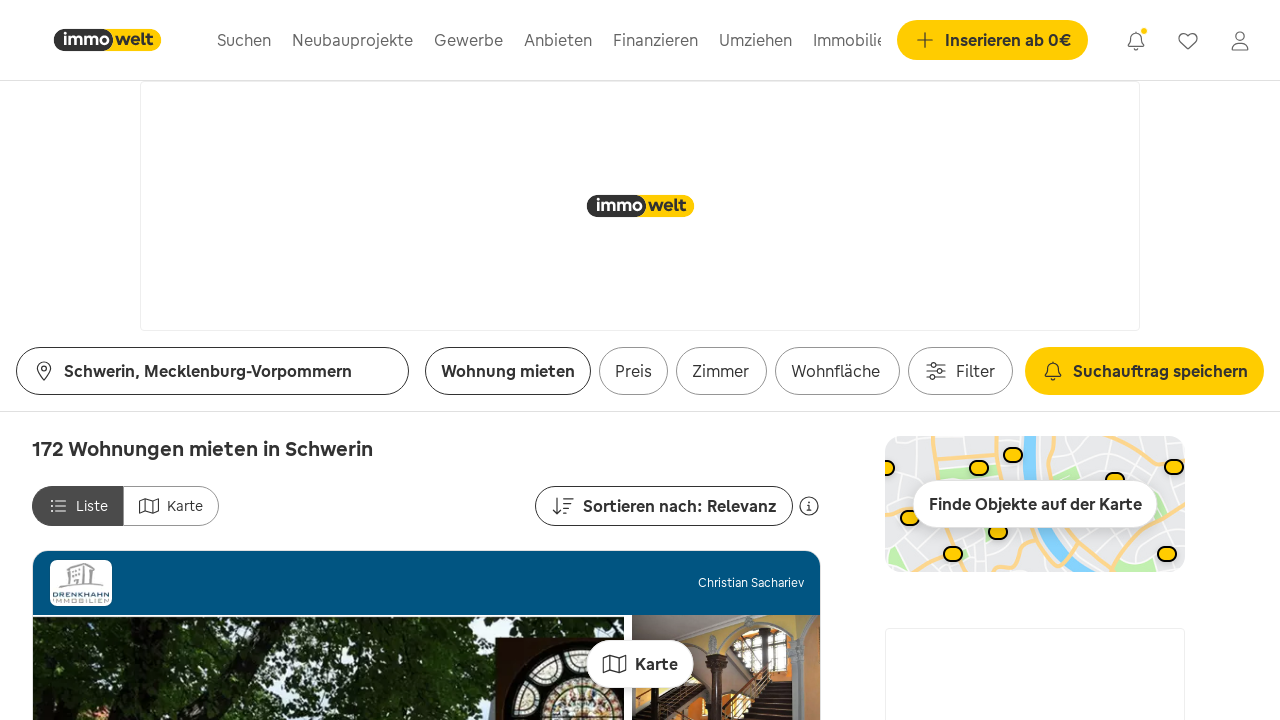

Page DOM content loaded successfully
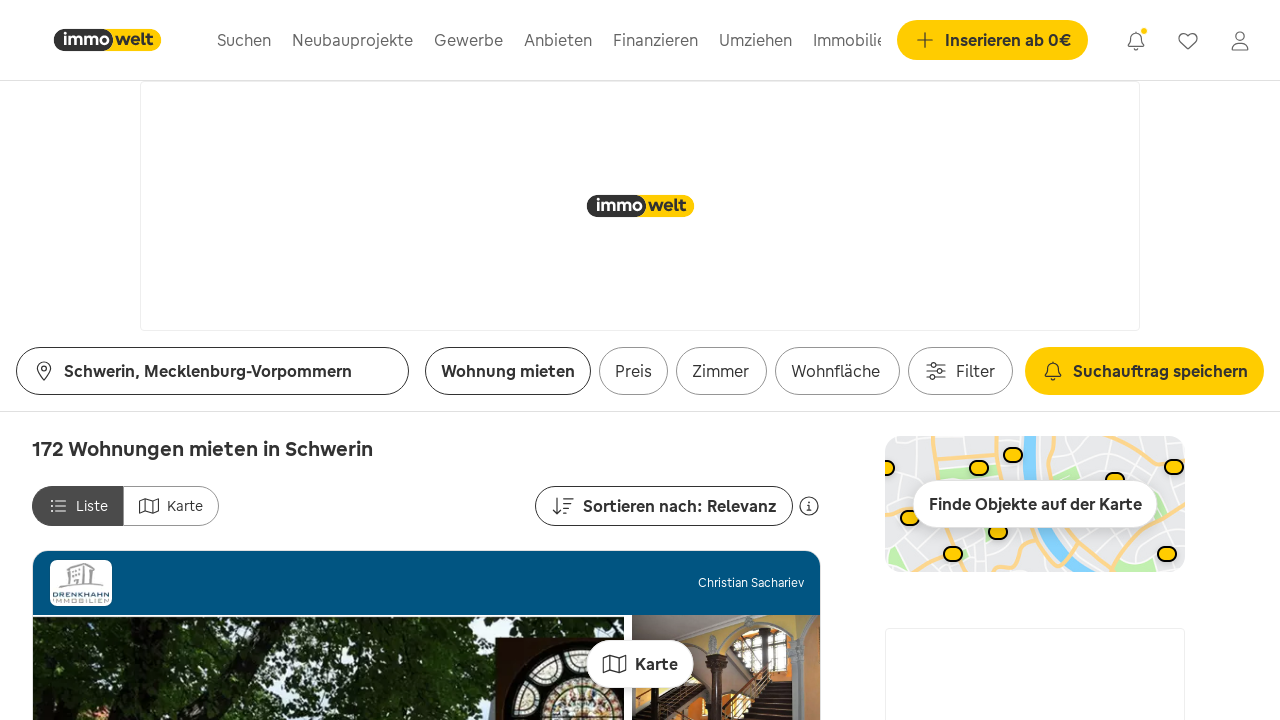

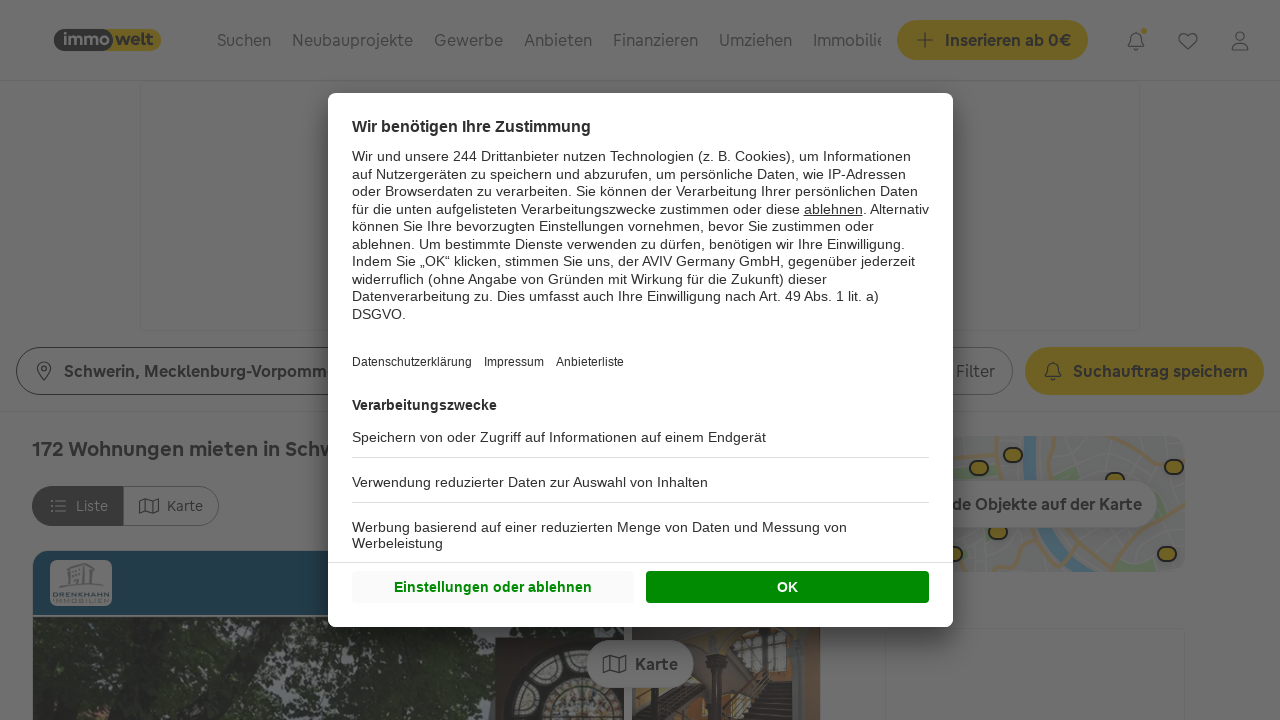